Clicks both checkboxes to toggle their states, then verifies checkbox 1 is checked and checkbox 2 is unchecked

Starting URL: https://the-internet.herokuapp.com/checkboxes

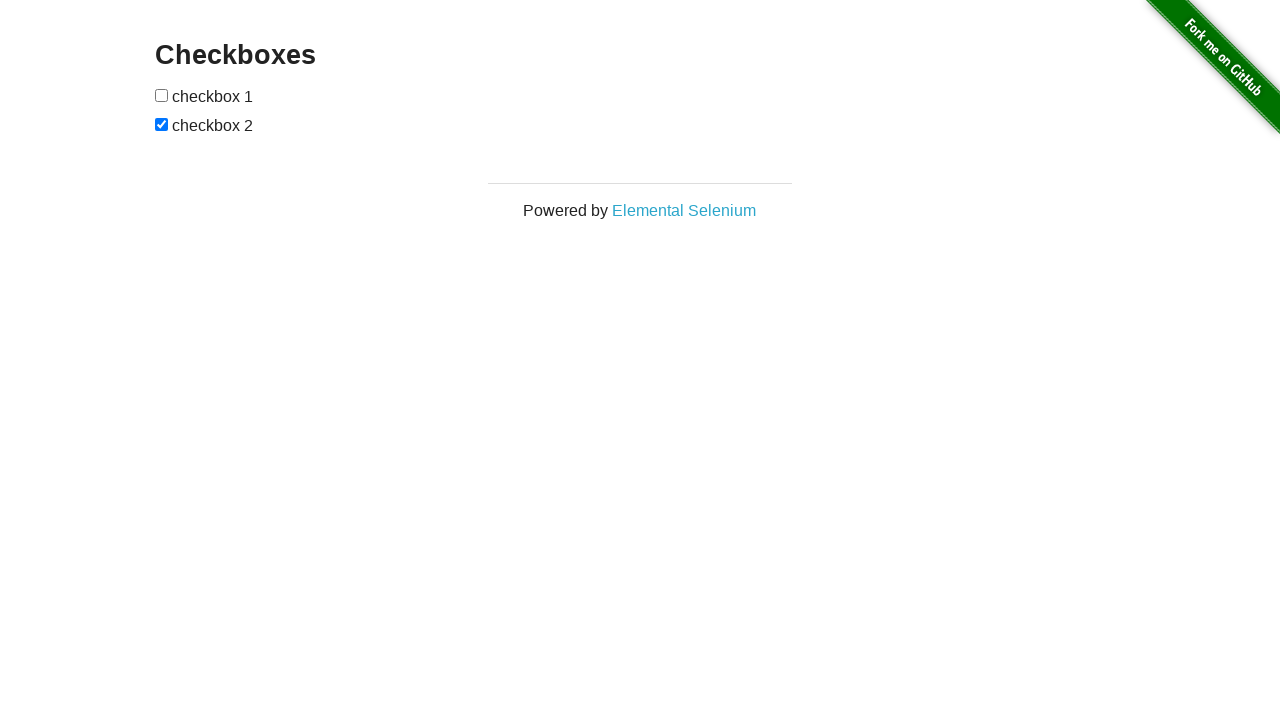

Waited for checkboxes container to load
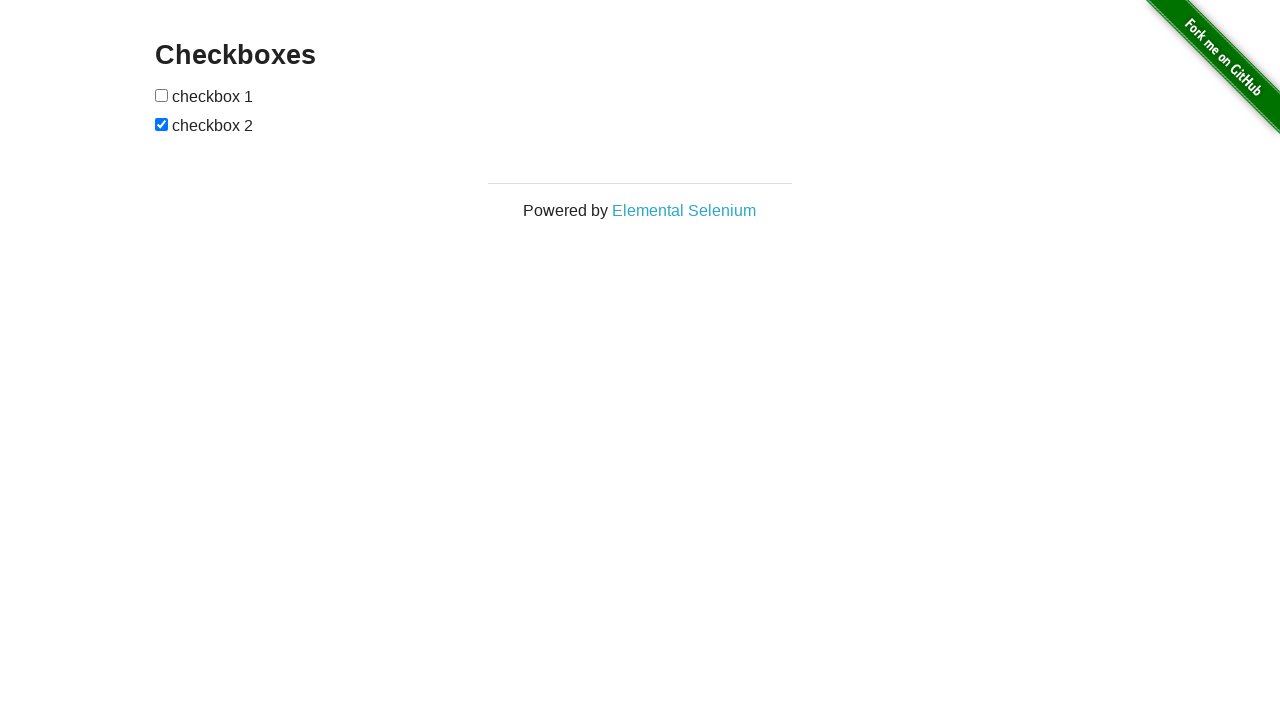

Clicked checkbox 1 to toggle its state at (162, 95) on xpath=//*[@id='checkboxes']/input[1]
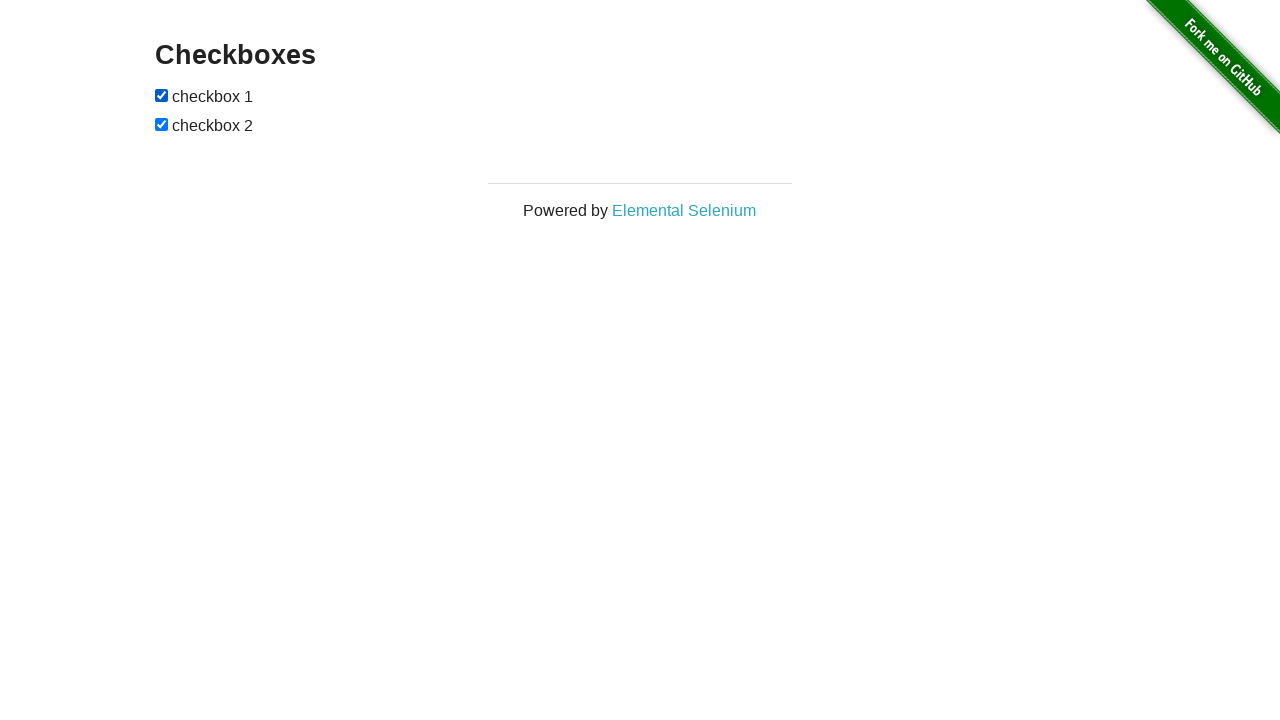

Clicked checkbox 2 to toggle its state at (162, 124) on xpath=//*[@id='checkboxes']/input[2]
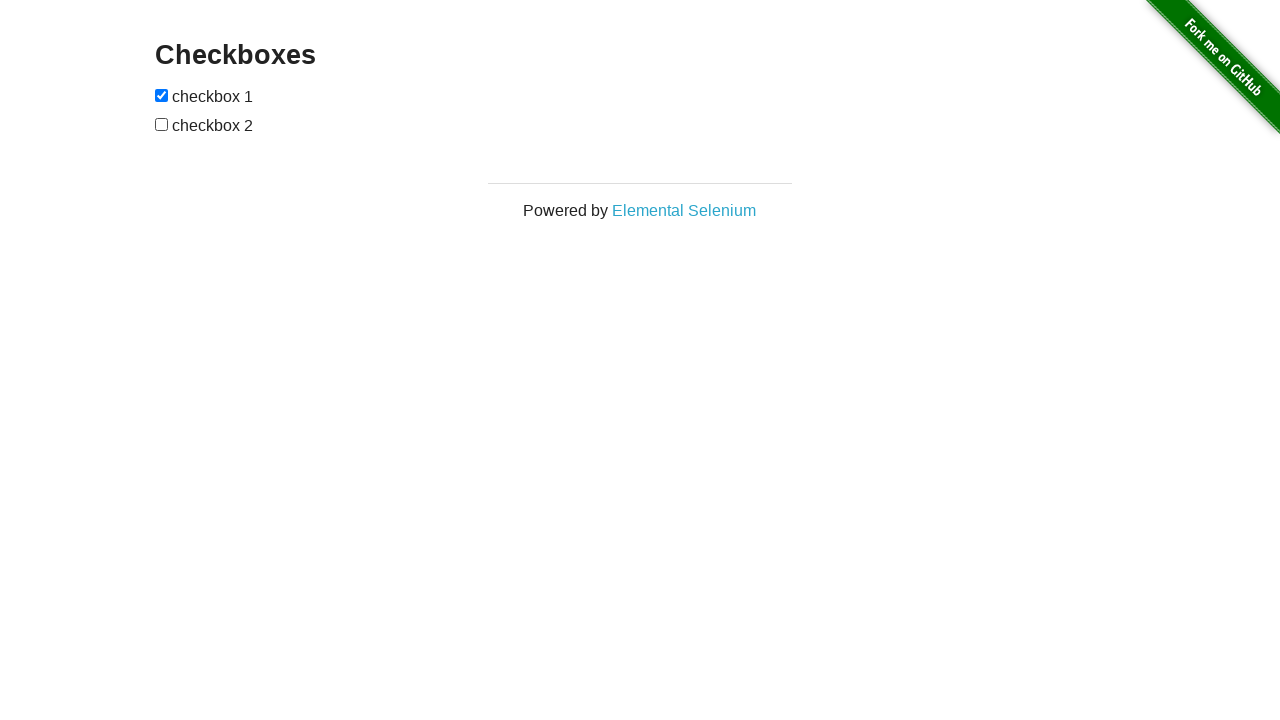

Verified checkbox 1 is checked
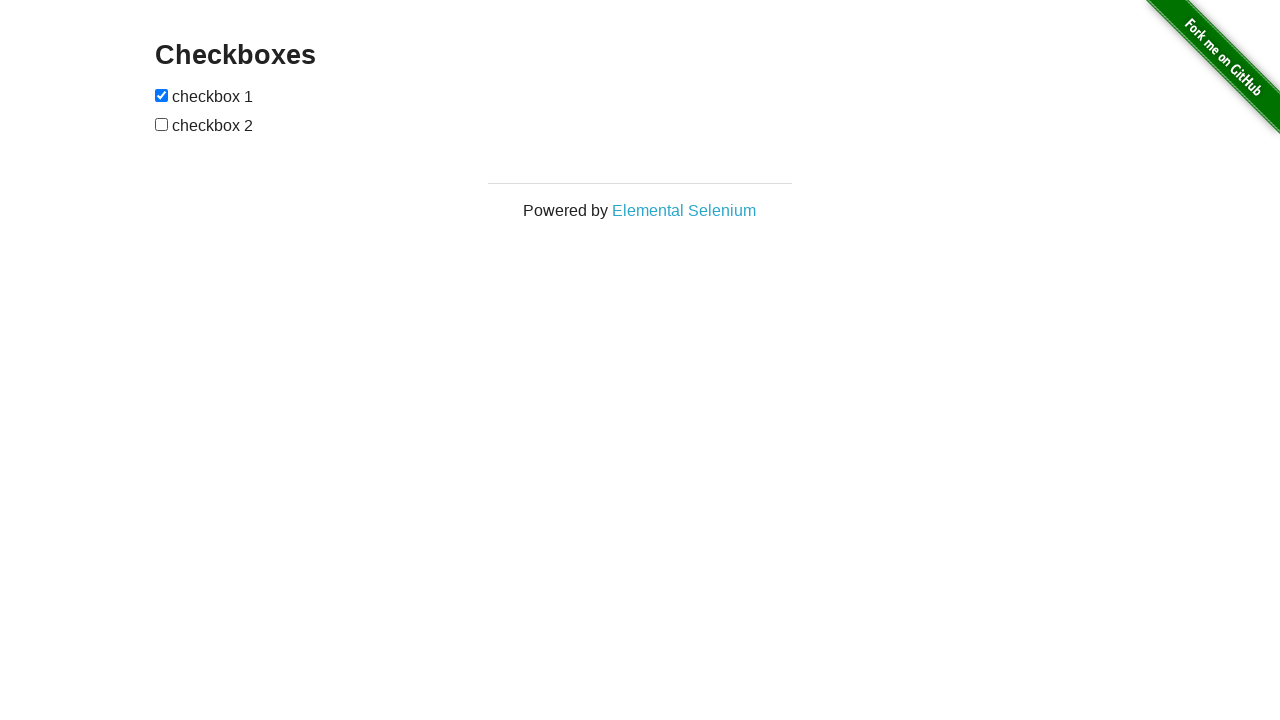

Verified checkbox 2 is unchecked
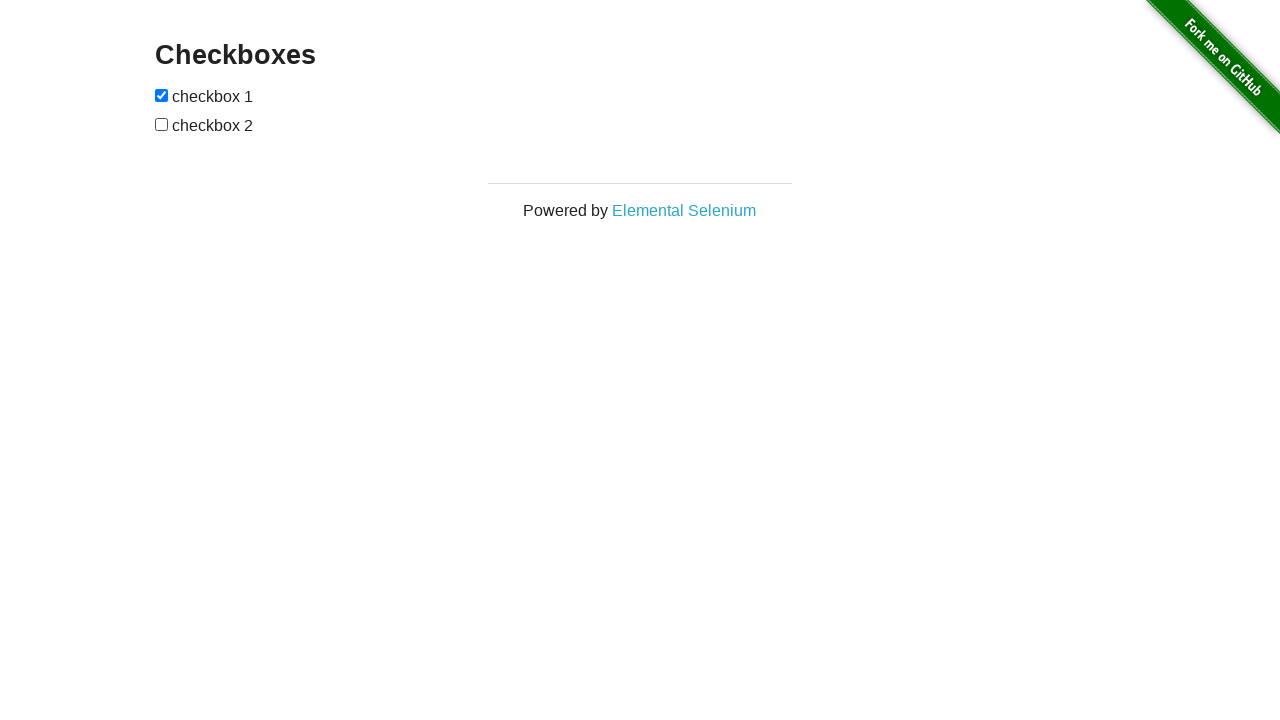

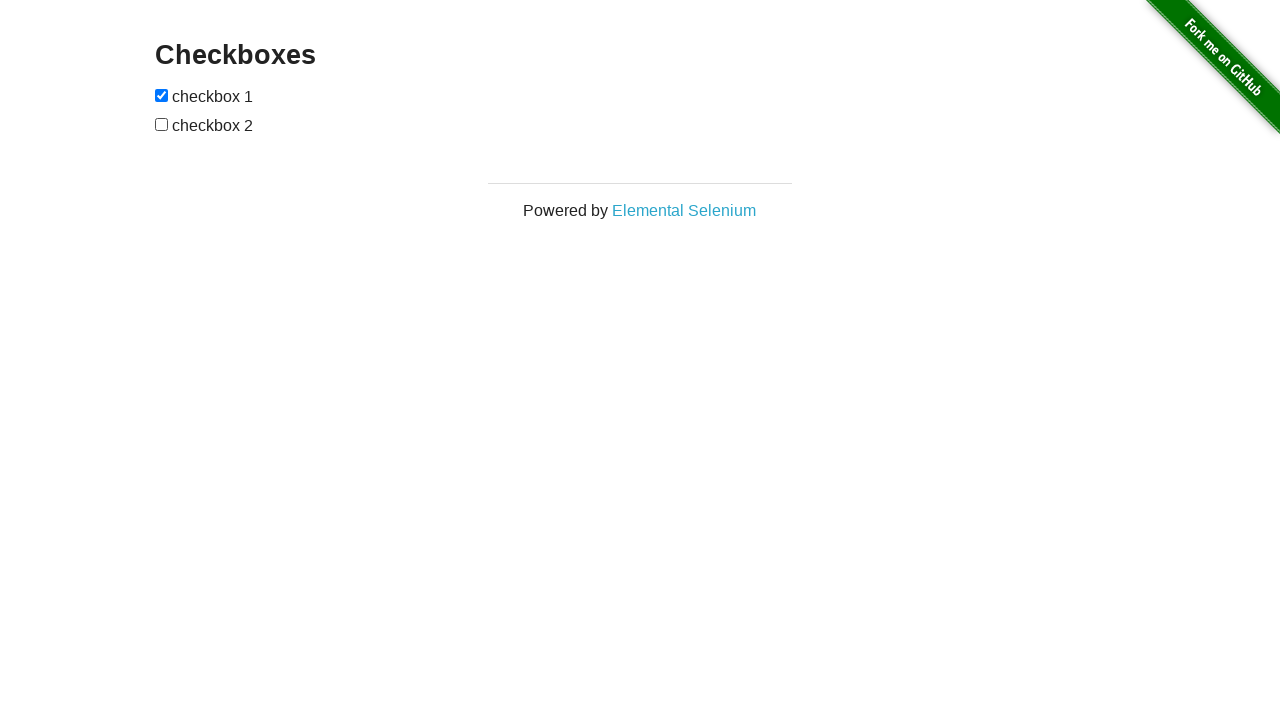